Tests handling multiple browser windows/tabs by clicking a link that opens a new tab, switching between tabs, and verifying navigation works correctly

Starting URL: https://demoqa.com/links

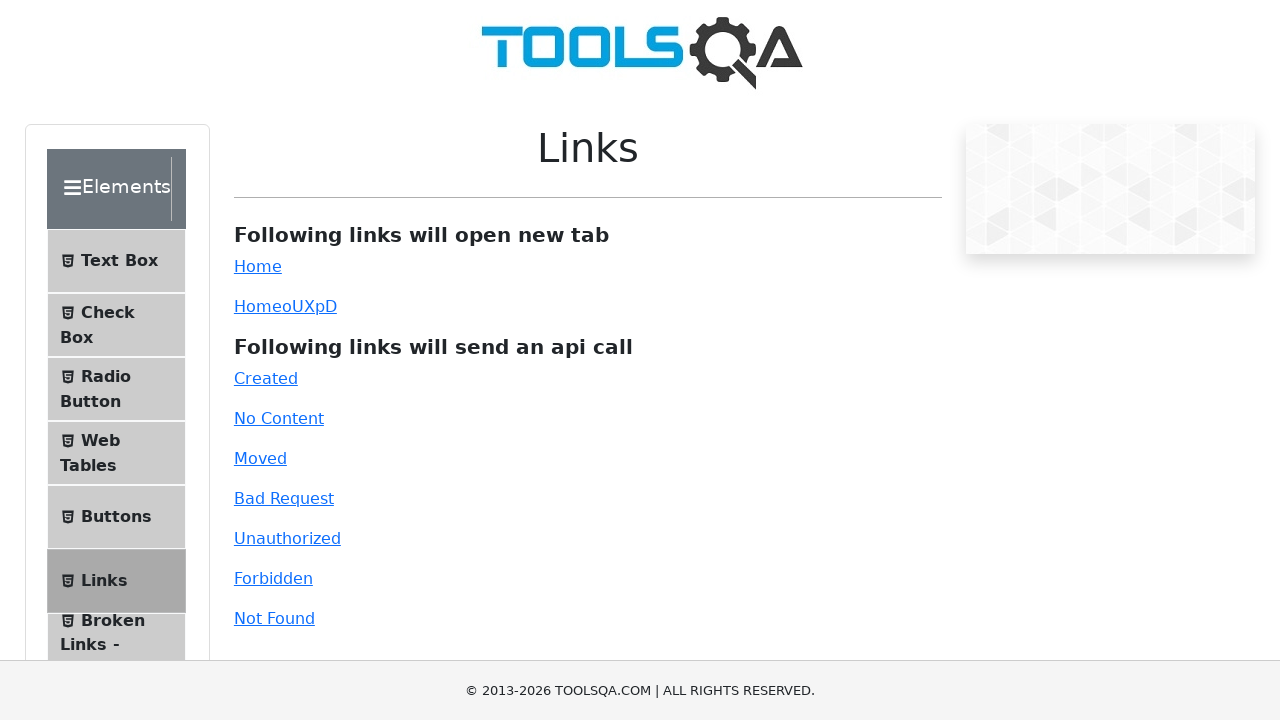

Scrolled to simple link element
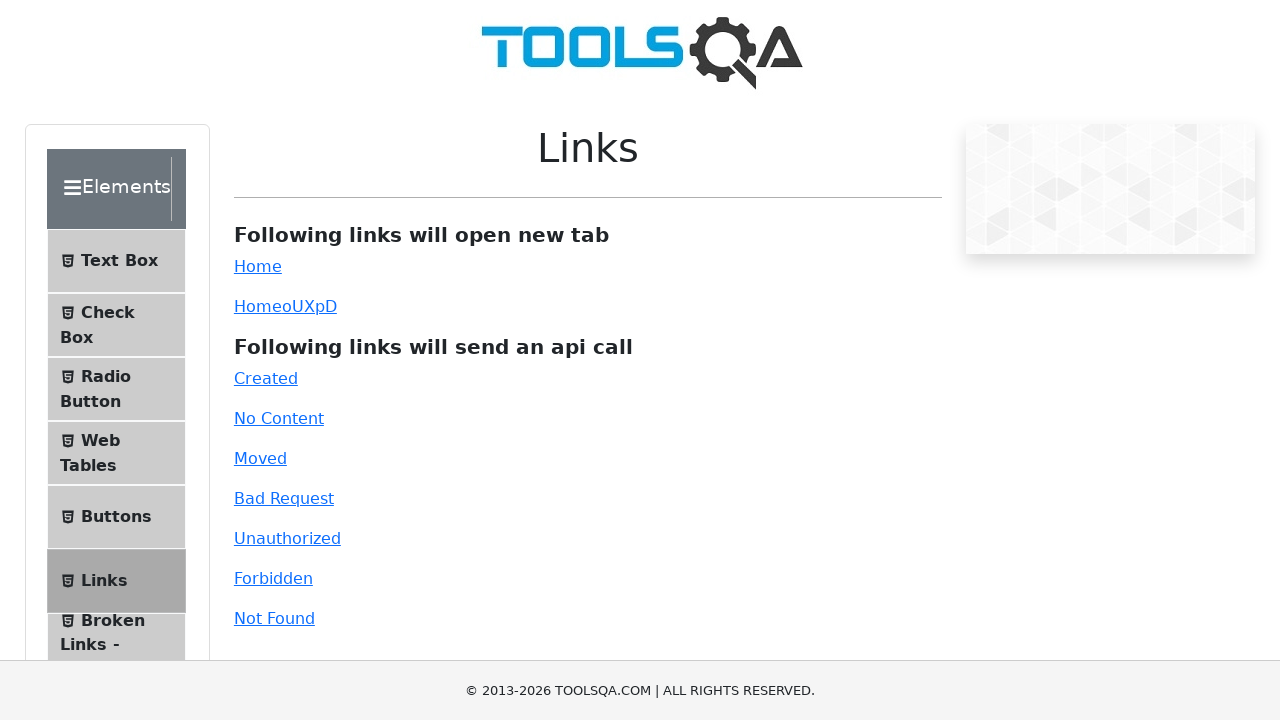

Clicked simple link to open new tab at (258, 266) on xpath=//a[@id='simpleLink']
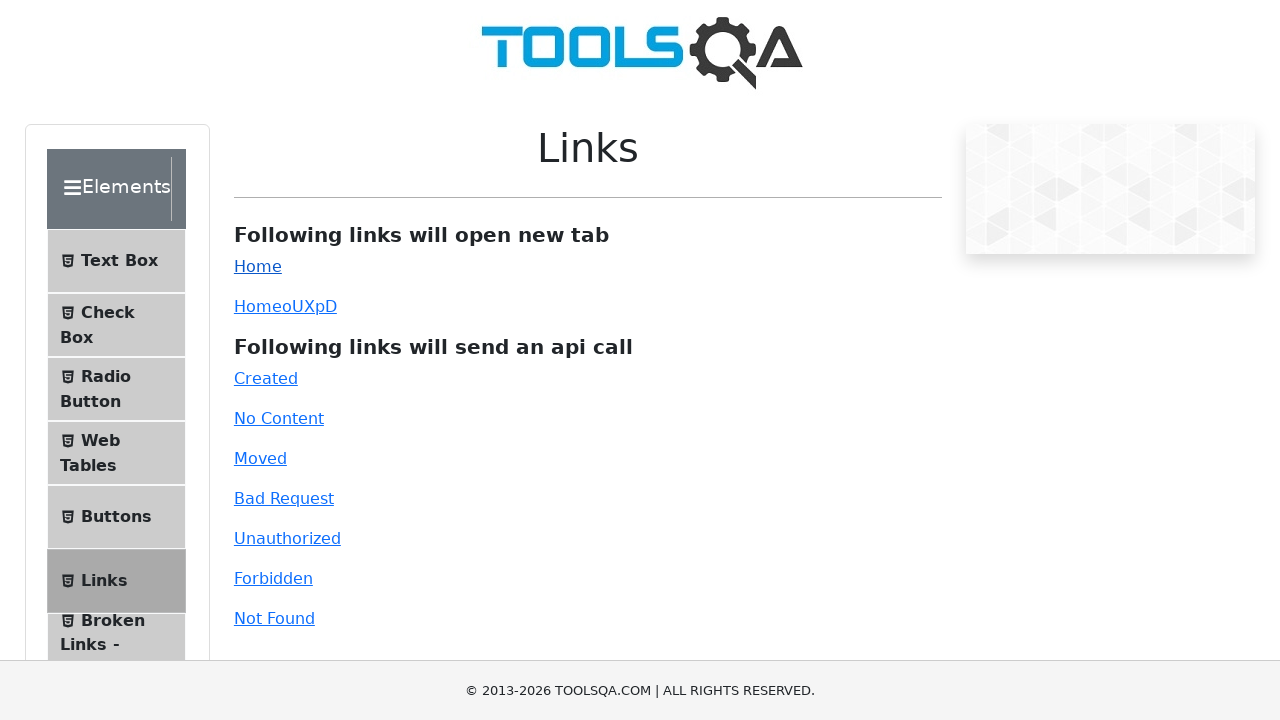

New tab loaded completely
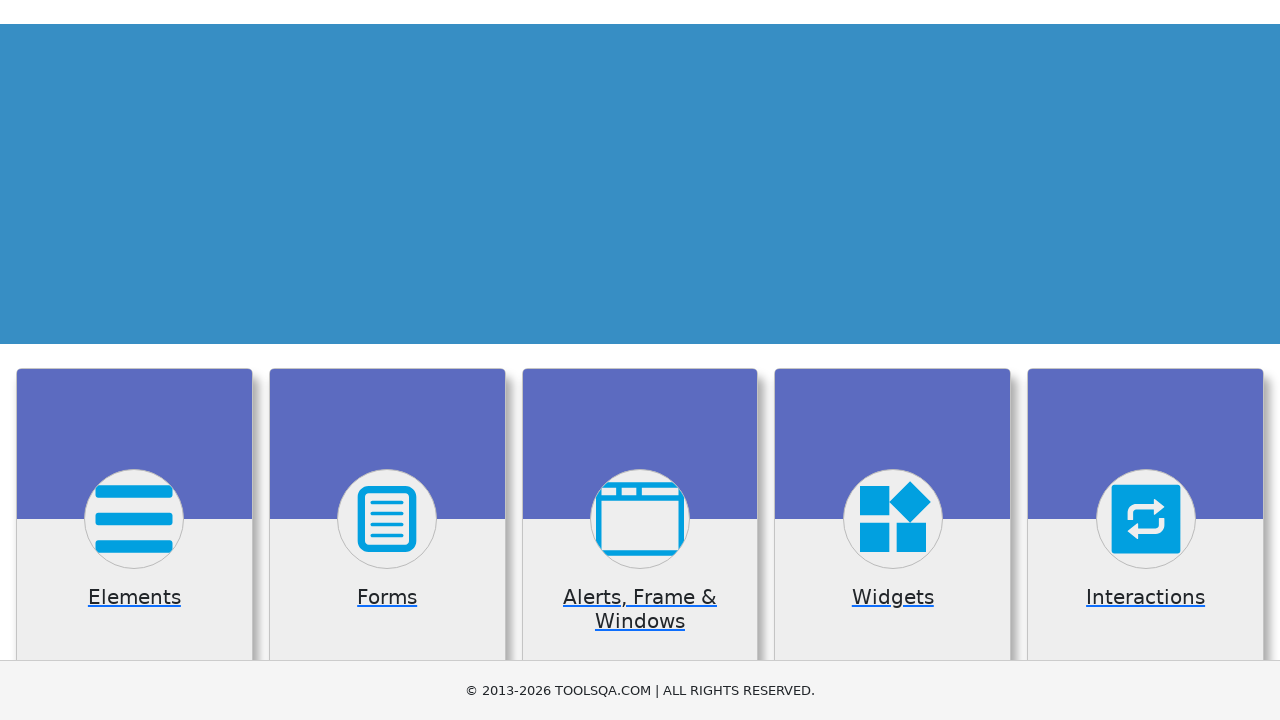

Switched focus to new tab
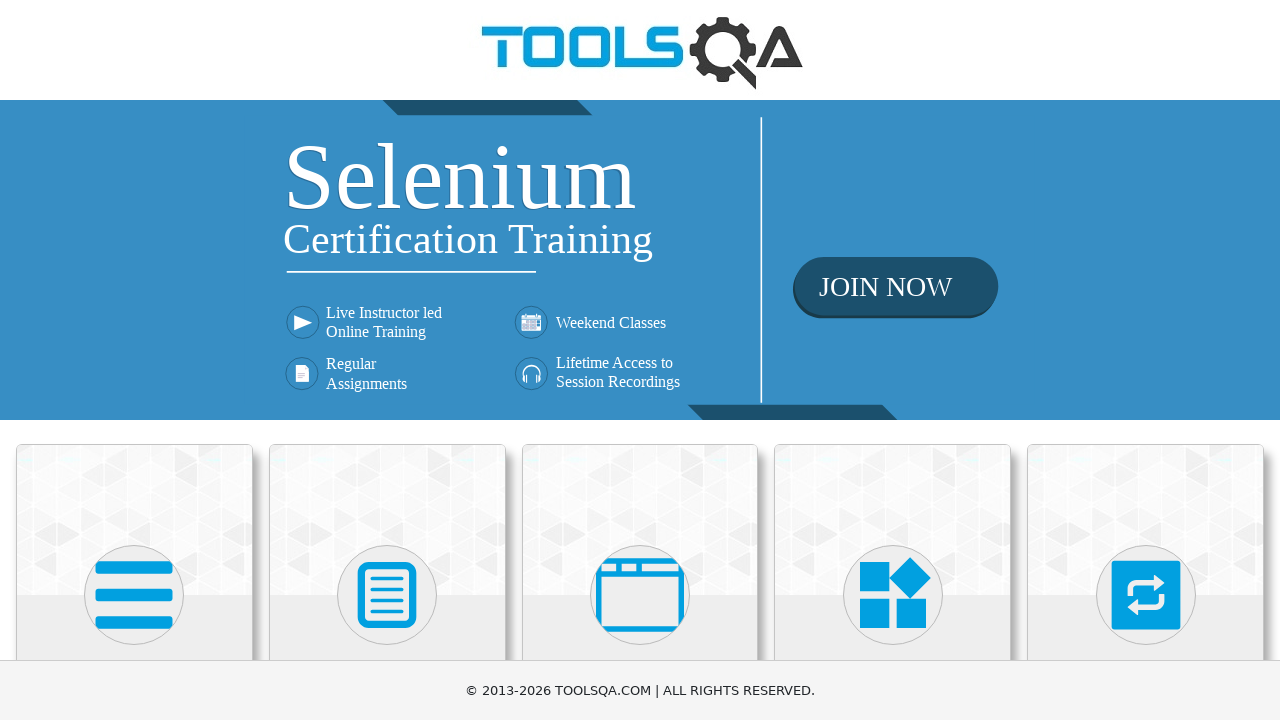

Switched focus back to original tab
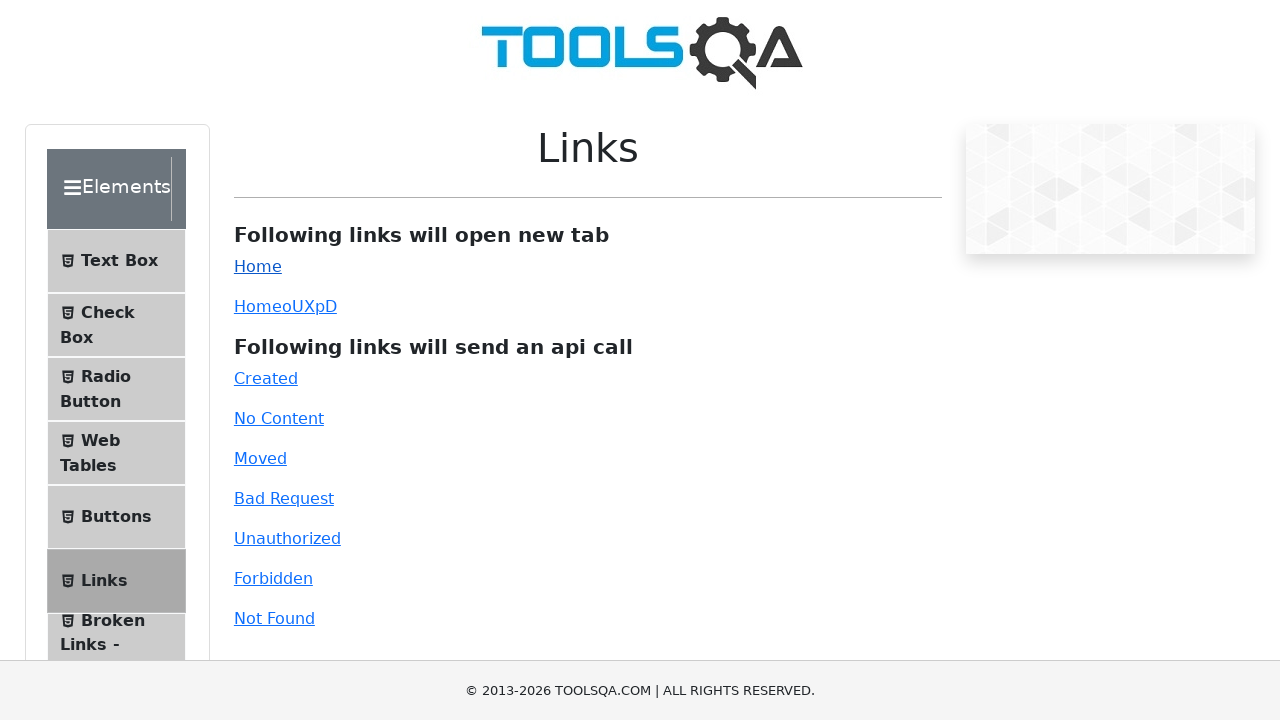

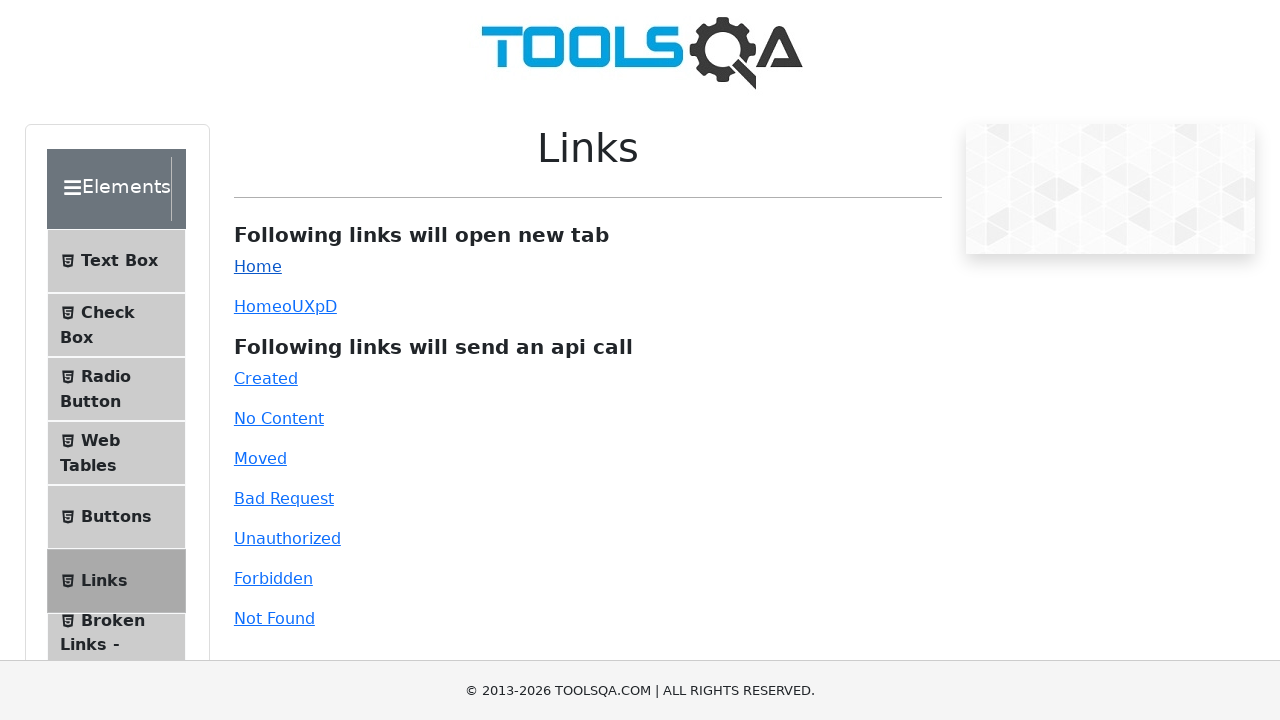